Tests search functionality by typing different names into a search field. Runs parameterized tests for multiple users (Mike, Judy, Elon, Alice).

Starting URL: http://zero.webappsecurity.com/index.html

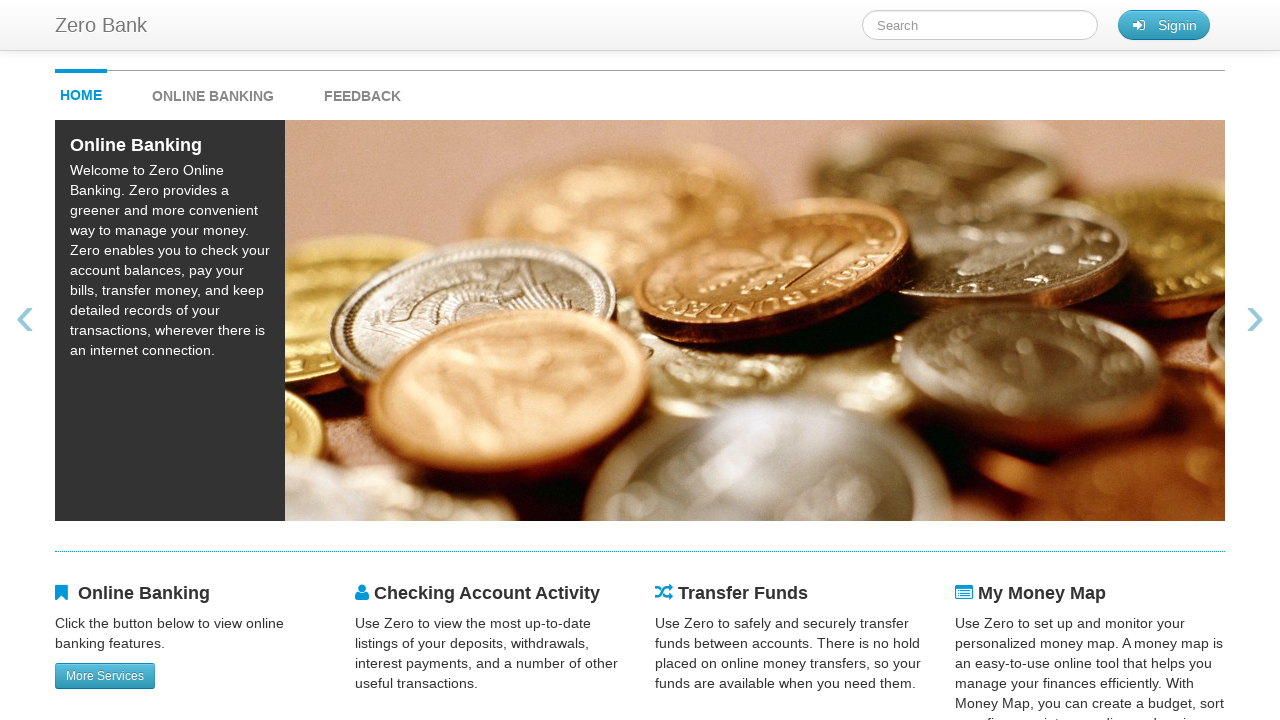

Filled search field with 'Mike' on #searchTerm
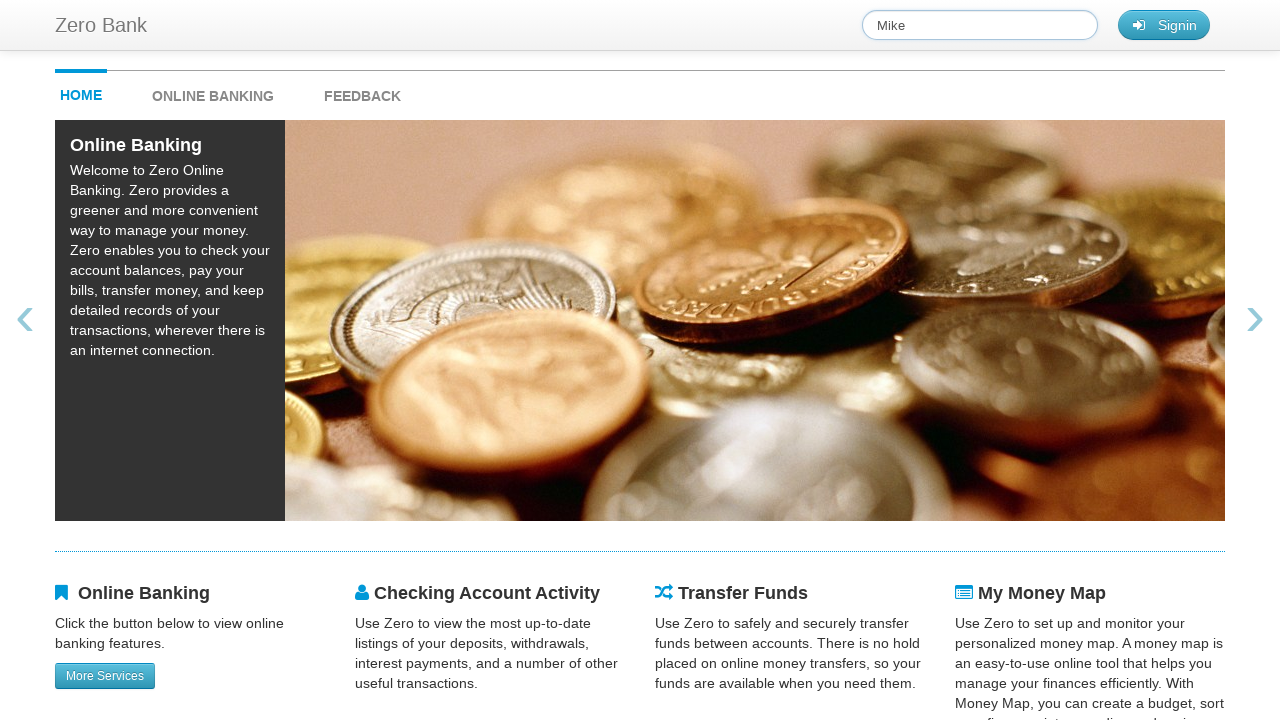

Cleared search field for next iteration on #searchTerm
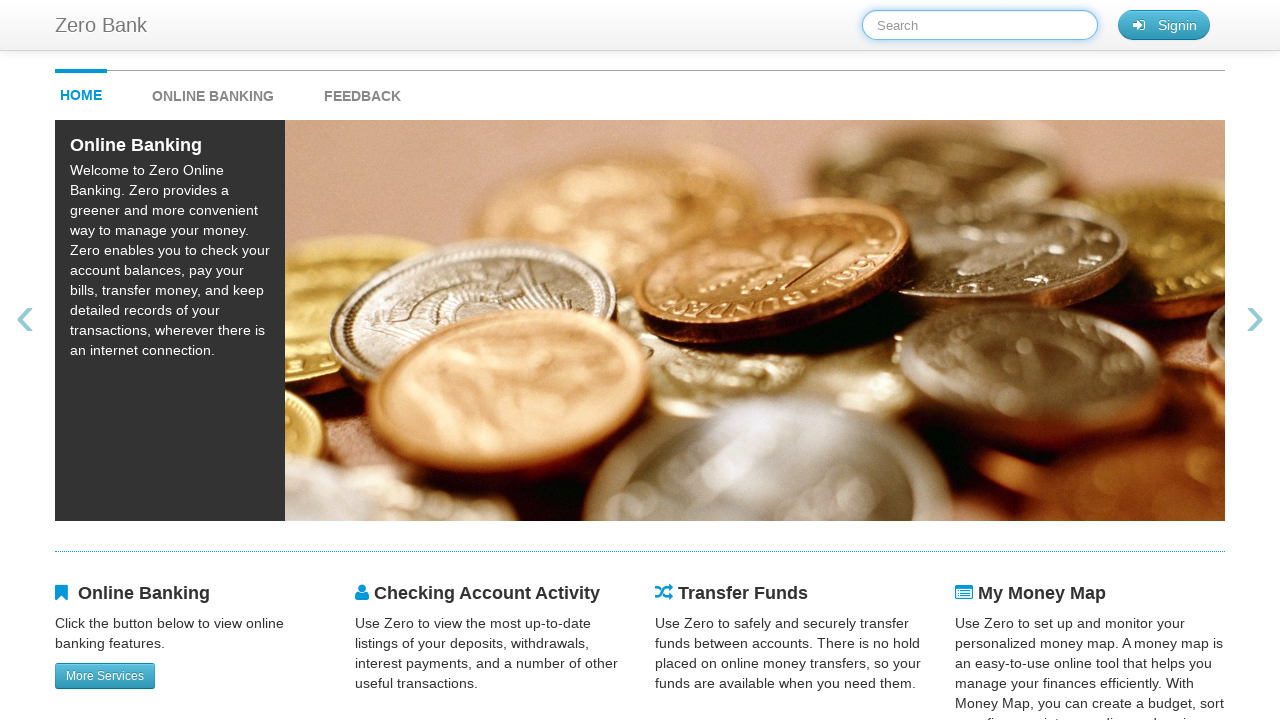

Filled search field with 'Judy' on #searchTerm
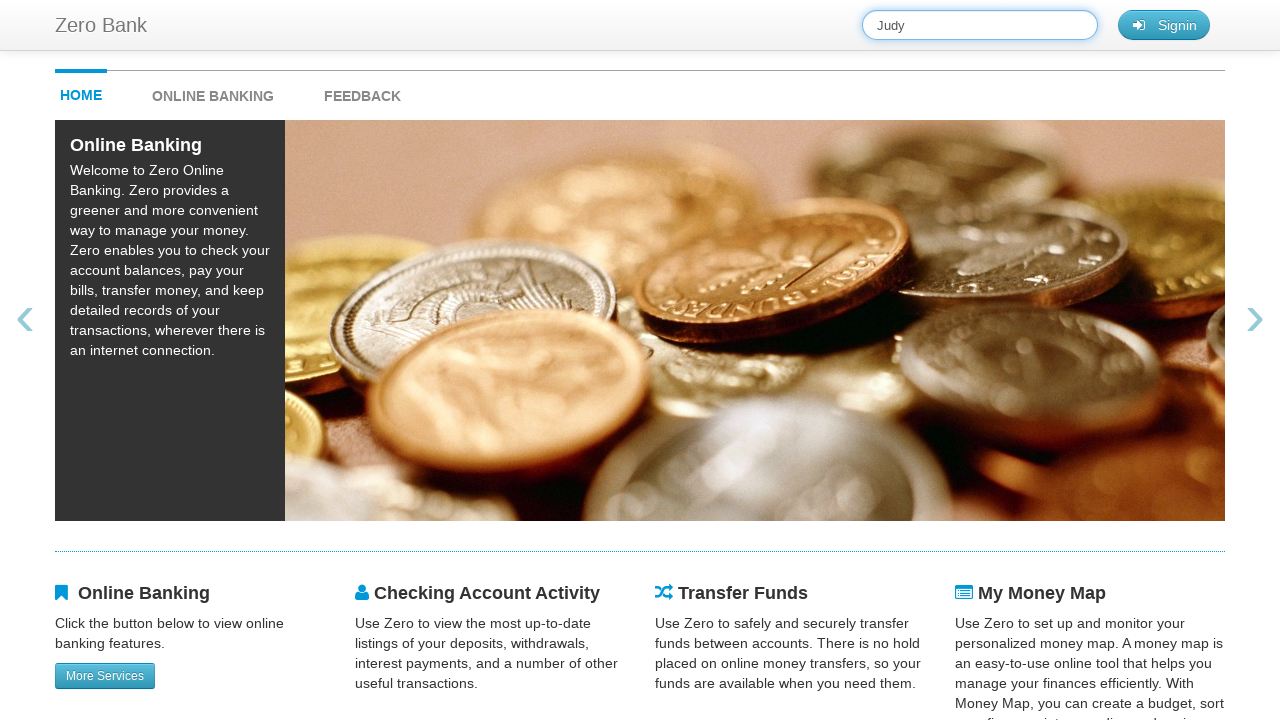

Cleared search field for next iteration on #searchTerm
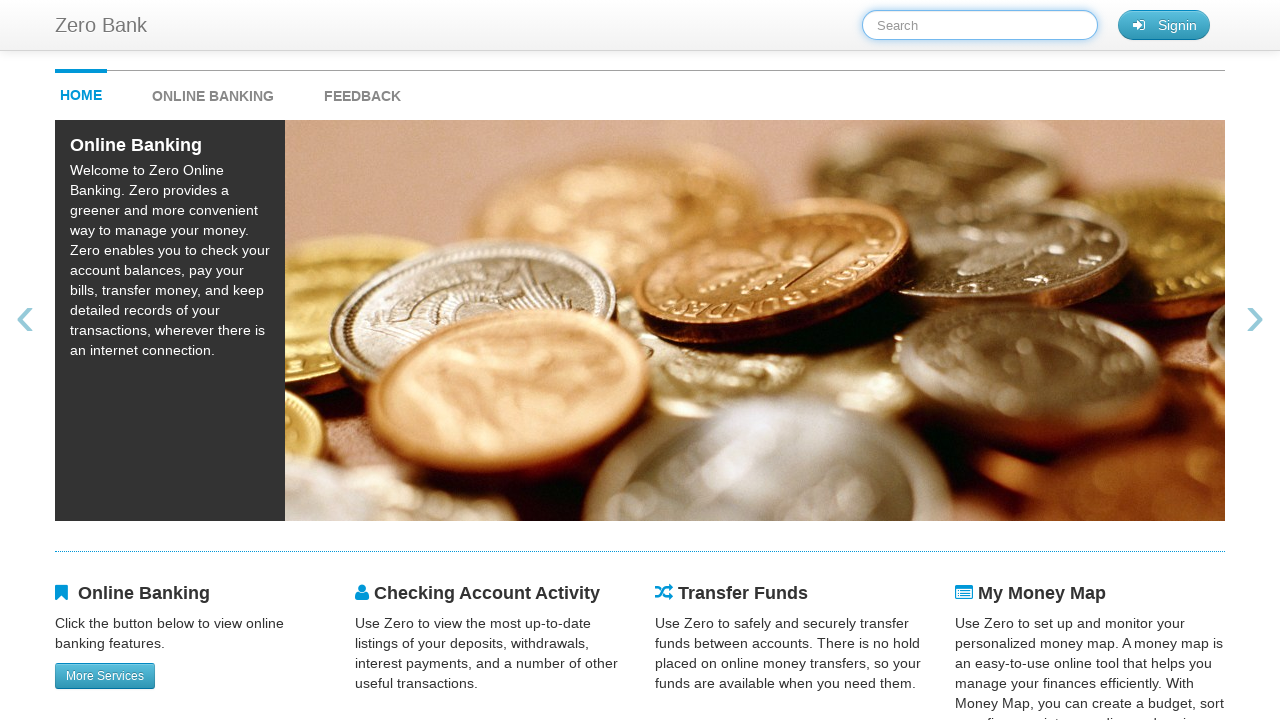

Filled search field with 'Elon' on #searchTerm
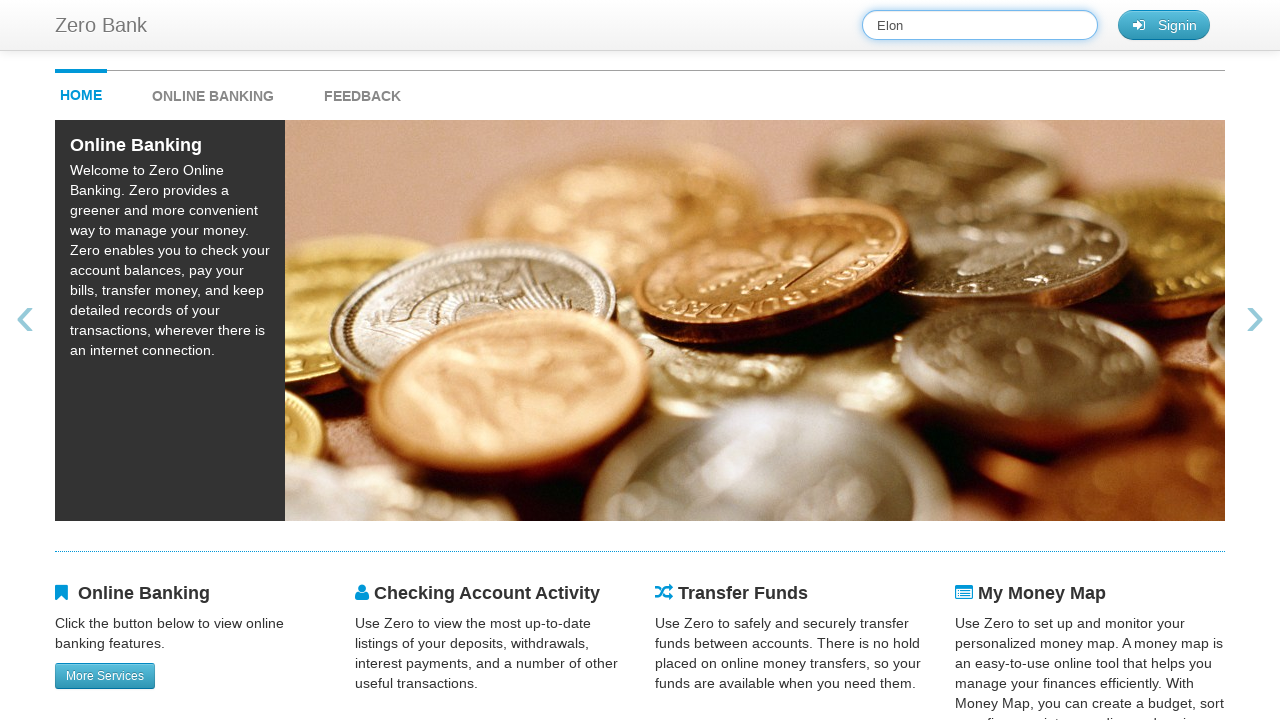

Cleared search field for next iteration on #searchTerm
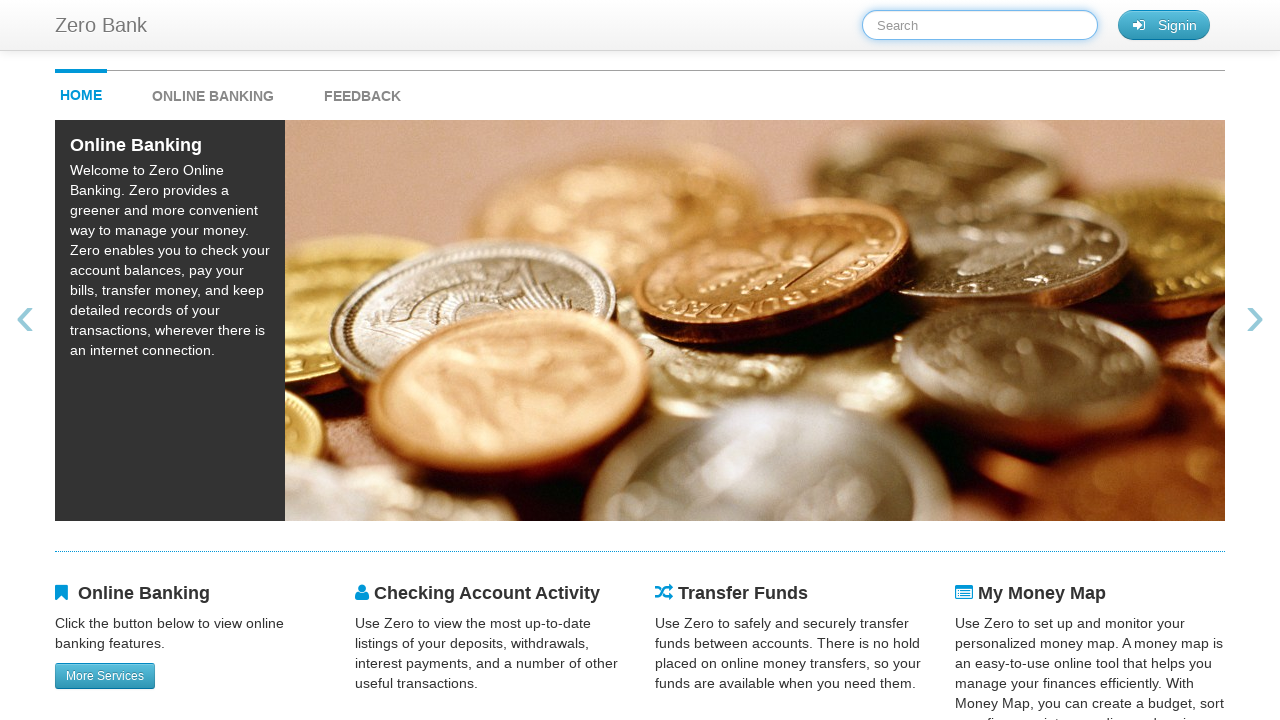

Filled search field with 'Alice' on #searchTerm
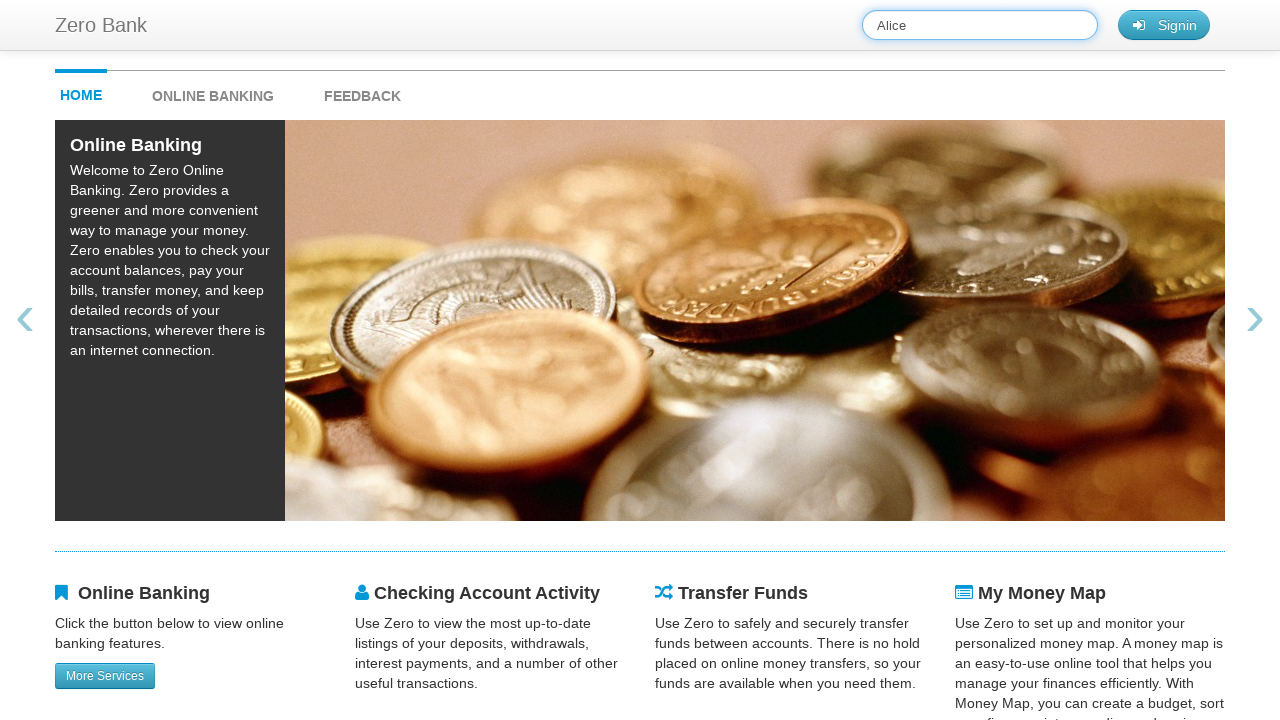

Cleared search field for next iteration on #searchTerm
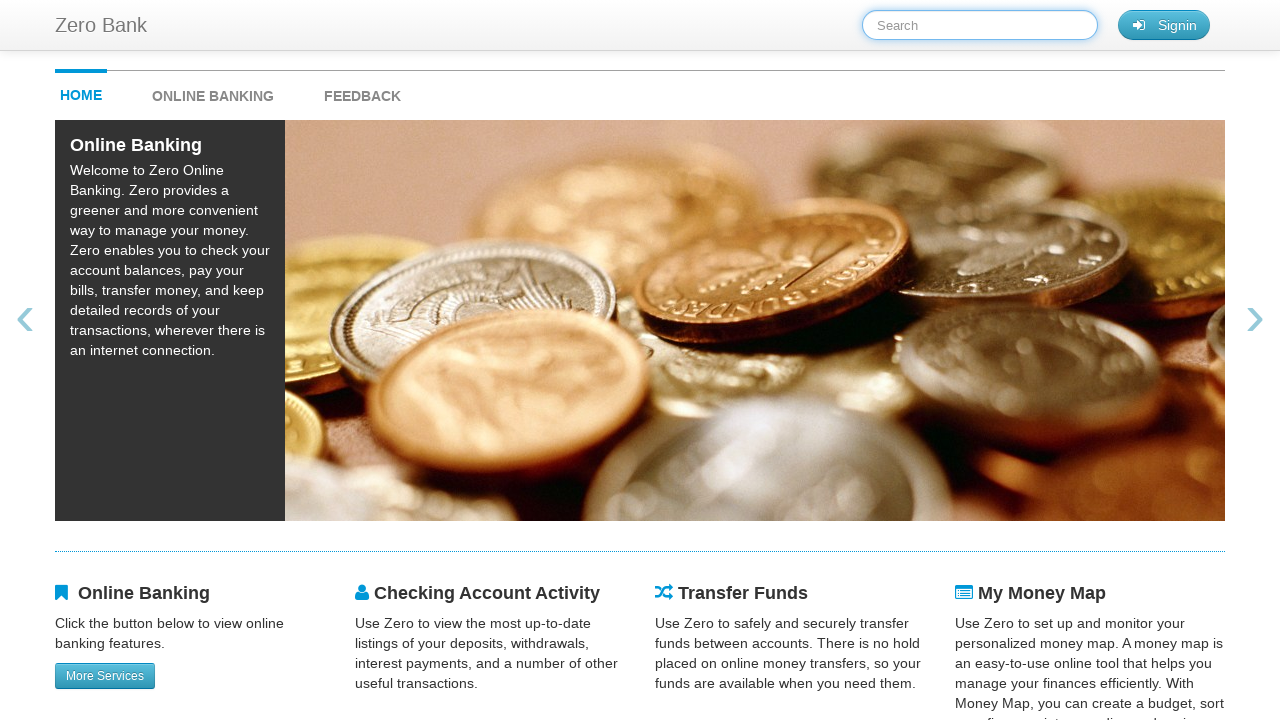

Filled search field with 'Alice' for final search on #searchTerm
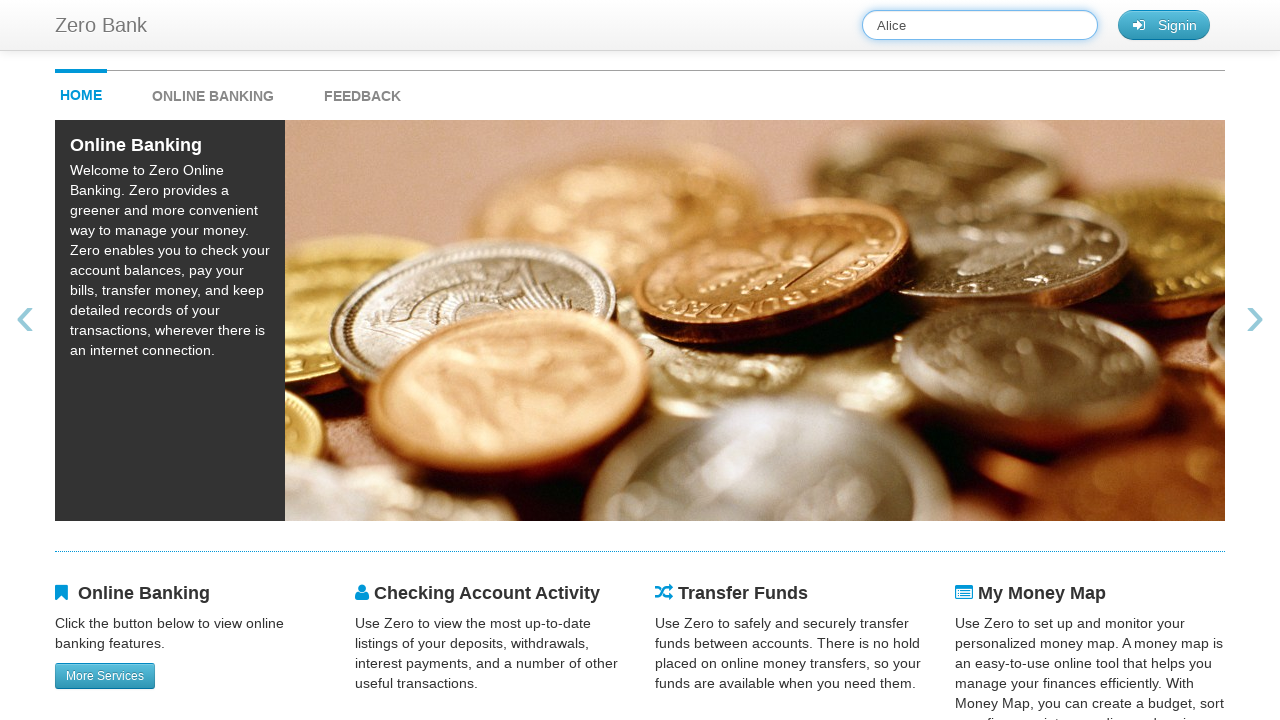

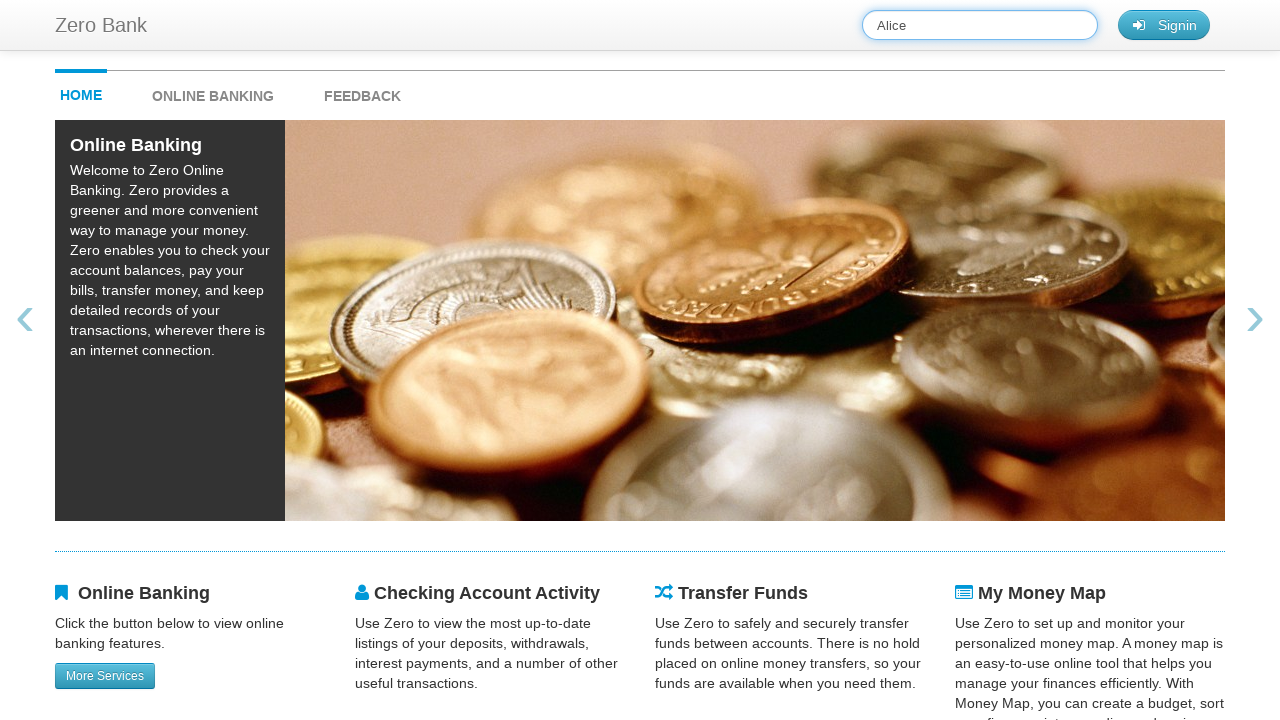